Tests file download functionality by clicking on a download link on a demo automation testing page

Starting URL: https://demo.automationtesting.in/FileDownload.html

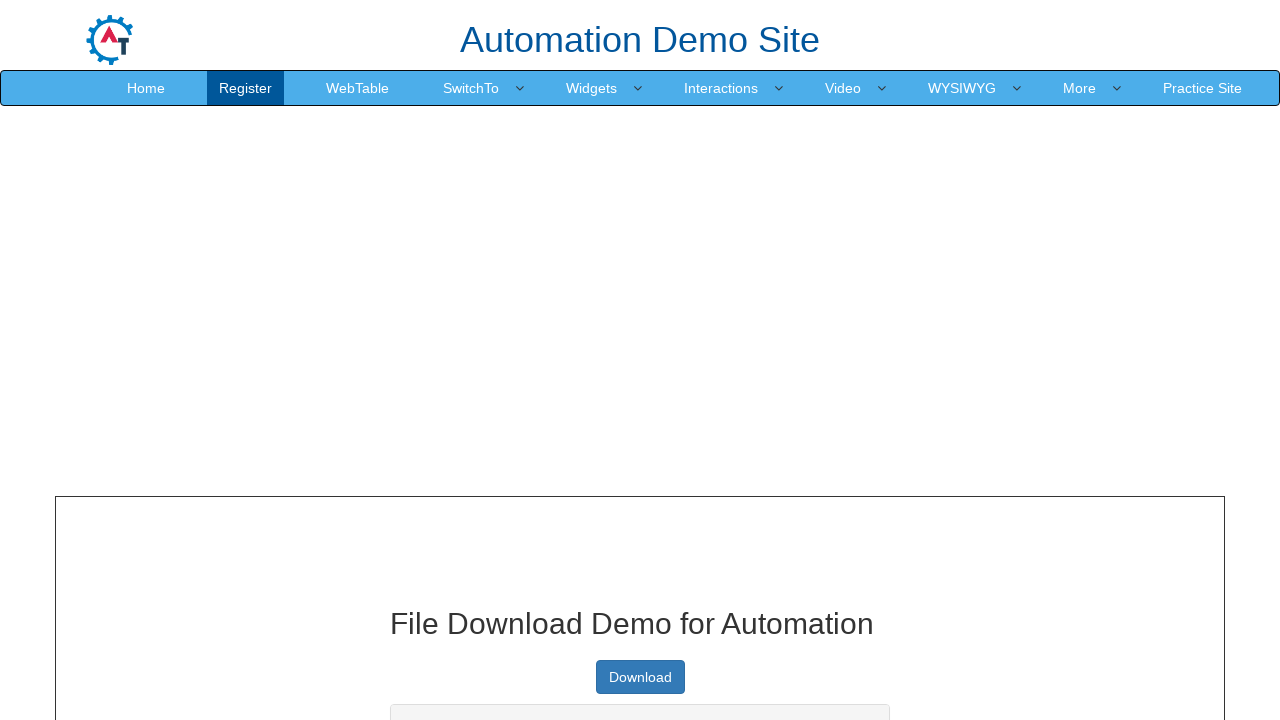

Clicked file download link at (640, 677) on xpath=/html/body/section/div[1]/div/div/div[1]/a
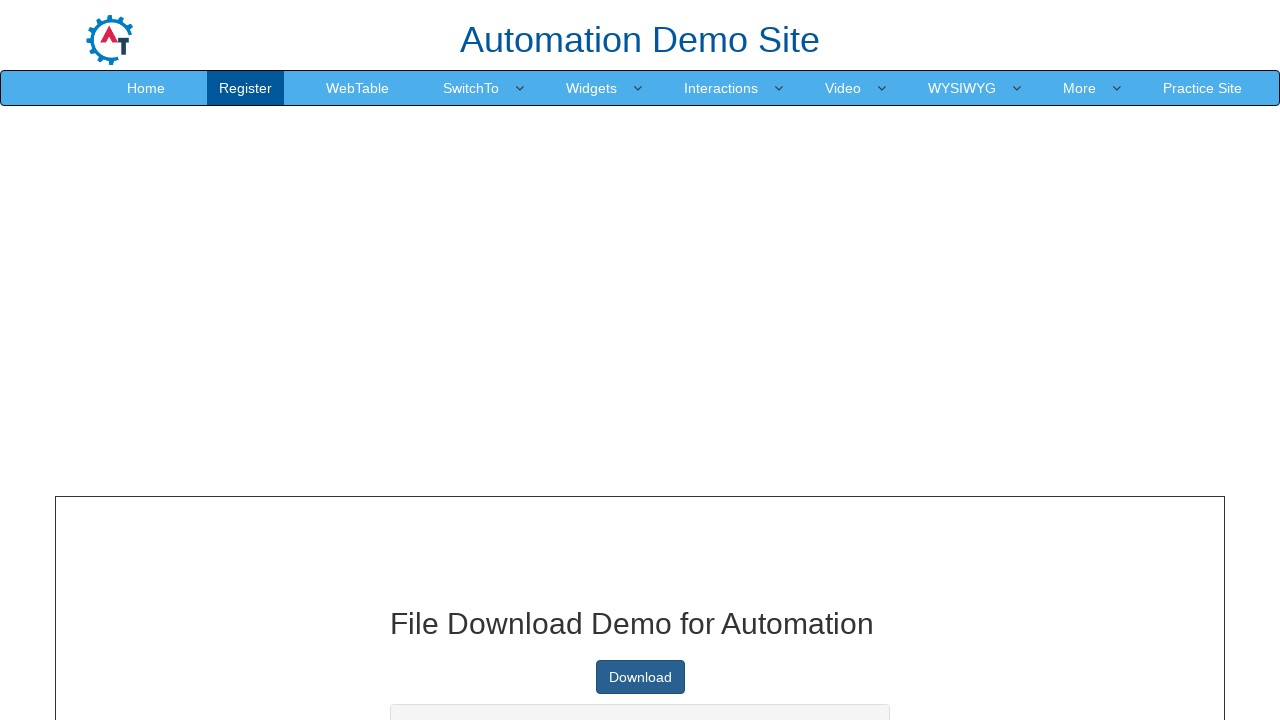

Waited 2 seconds for download to initiate
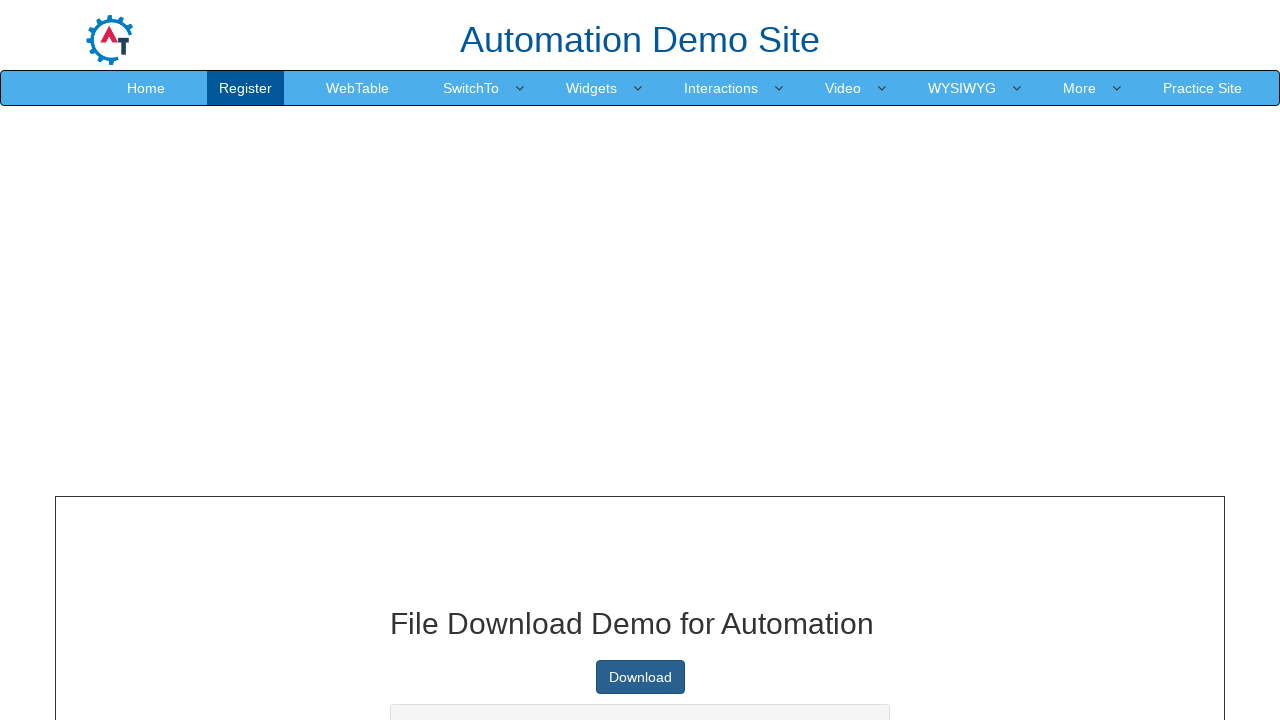

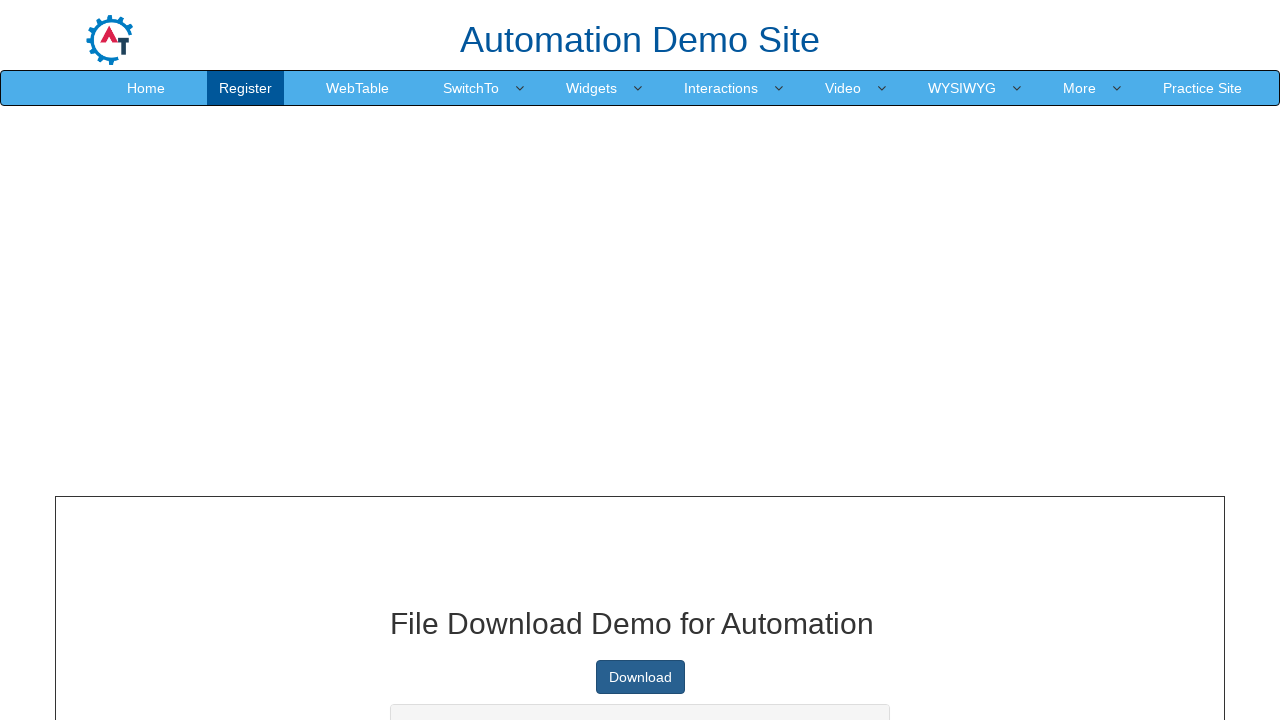